Tests the registration form by filling the username field with lowercase characters of length greater than 50.

Starting URL: https://buggy.justtestit.org/register

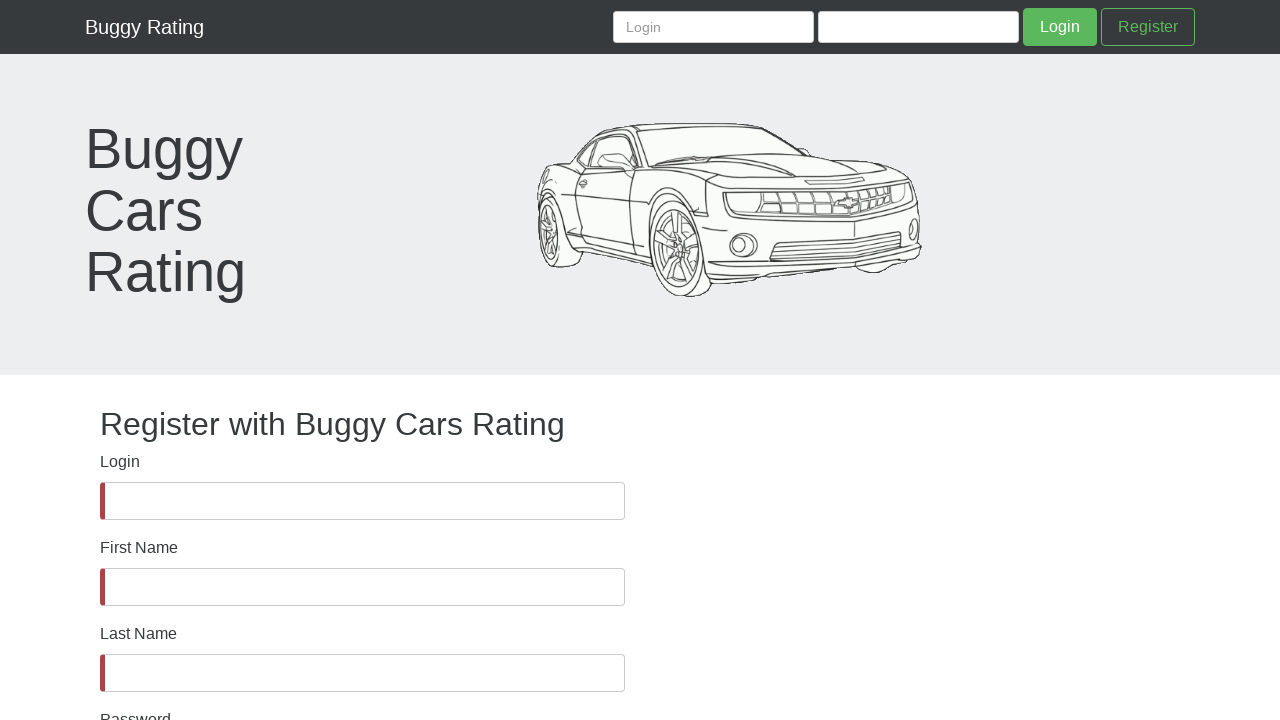

Verified username field is visible
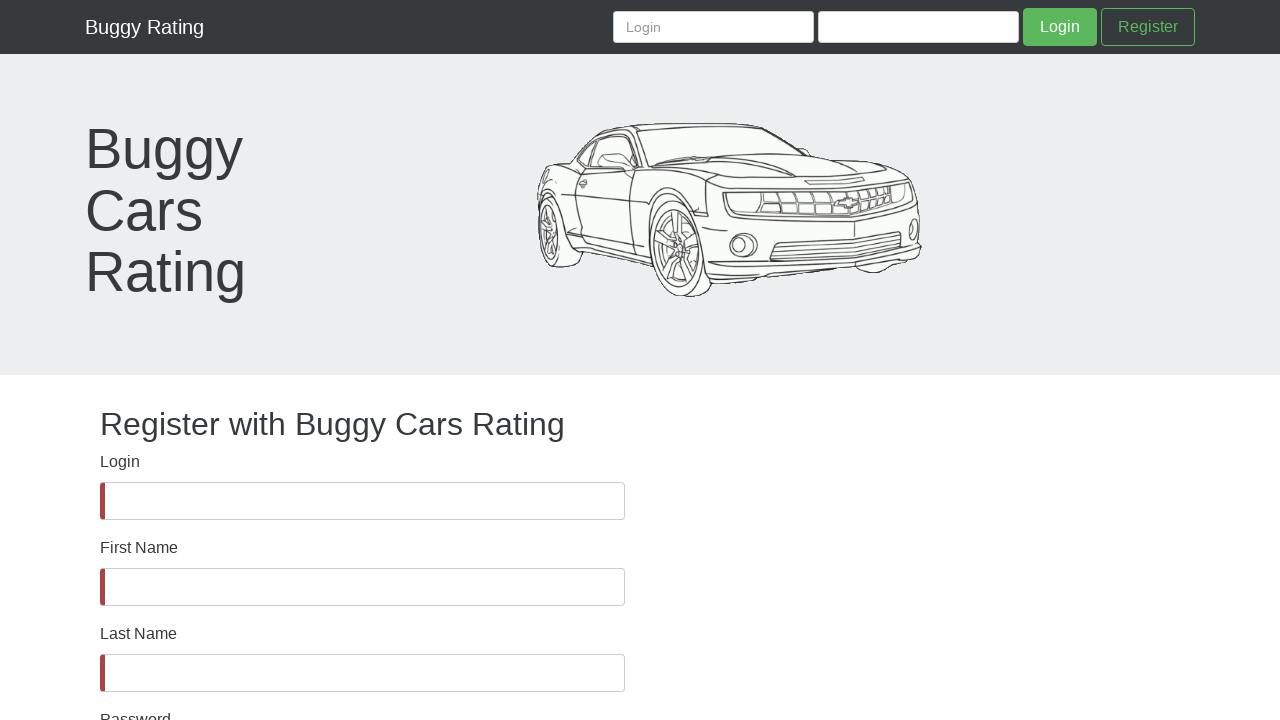

Filled username field with 75 lowercase characters (exceeds 50 character limit) on #username
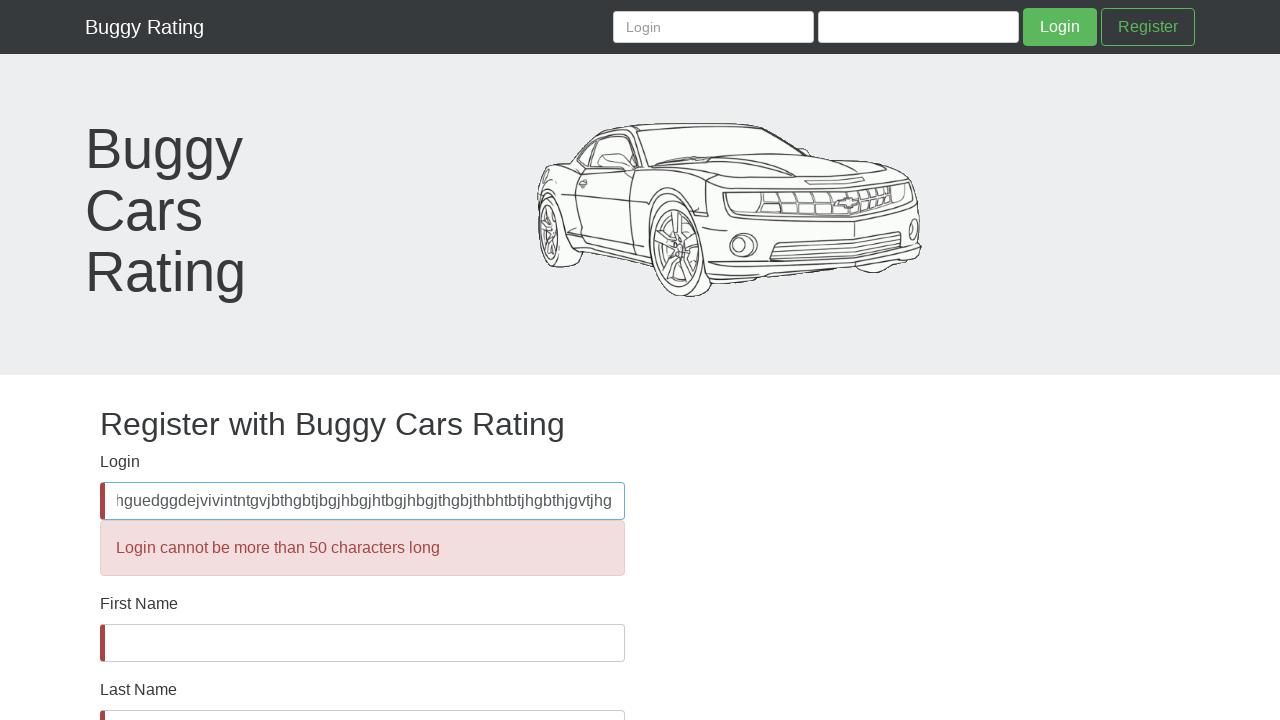

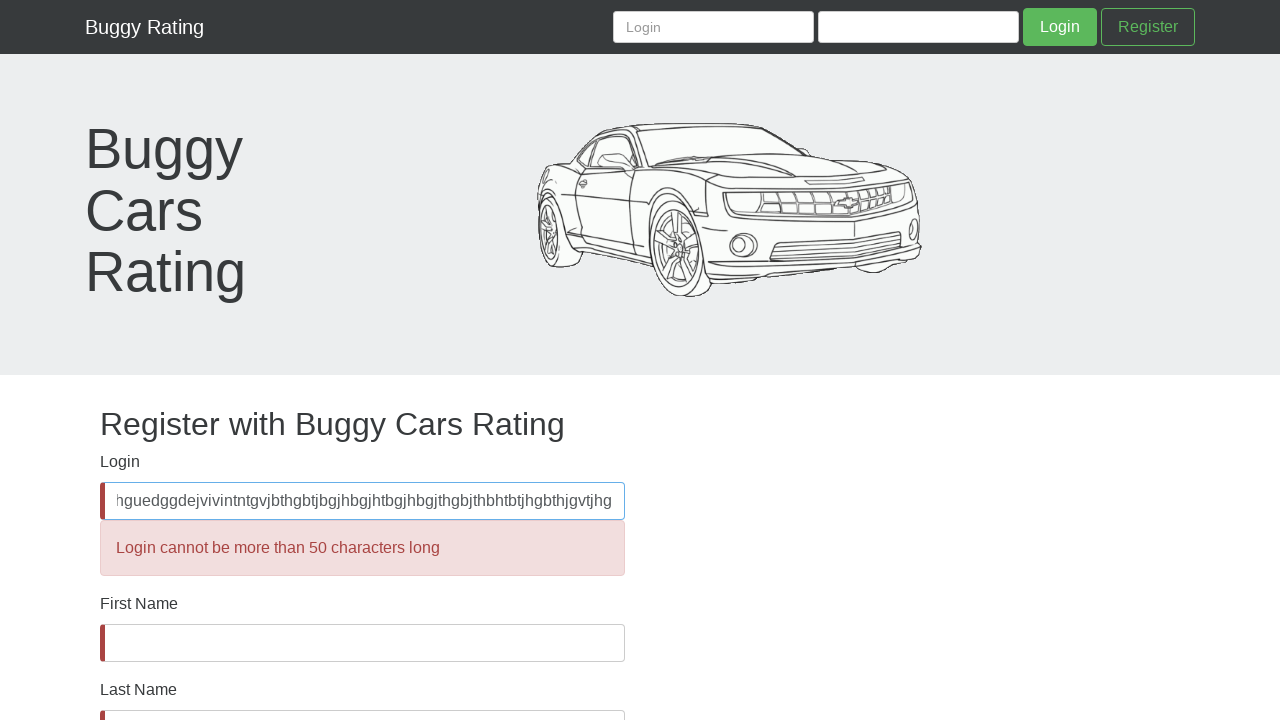